Tests adding a Samsung Galaxy S6 phone to the shopping cart on an e-commerce demo site, including handling the confirmation alert

Starting URL: https://www.demoblaze.com/index.html

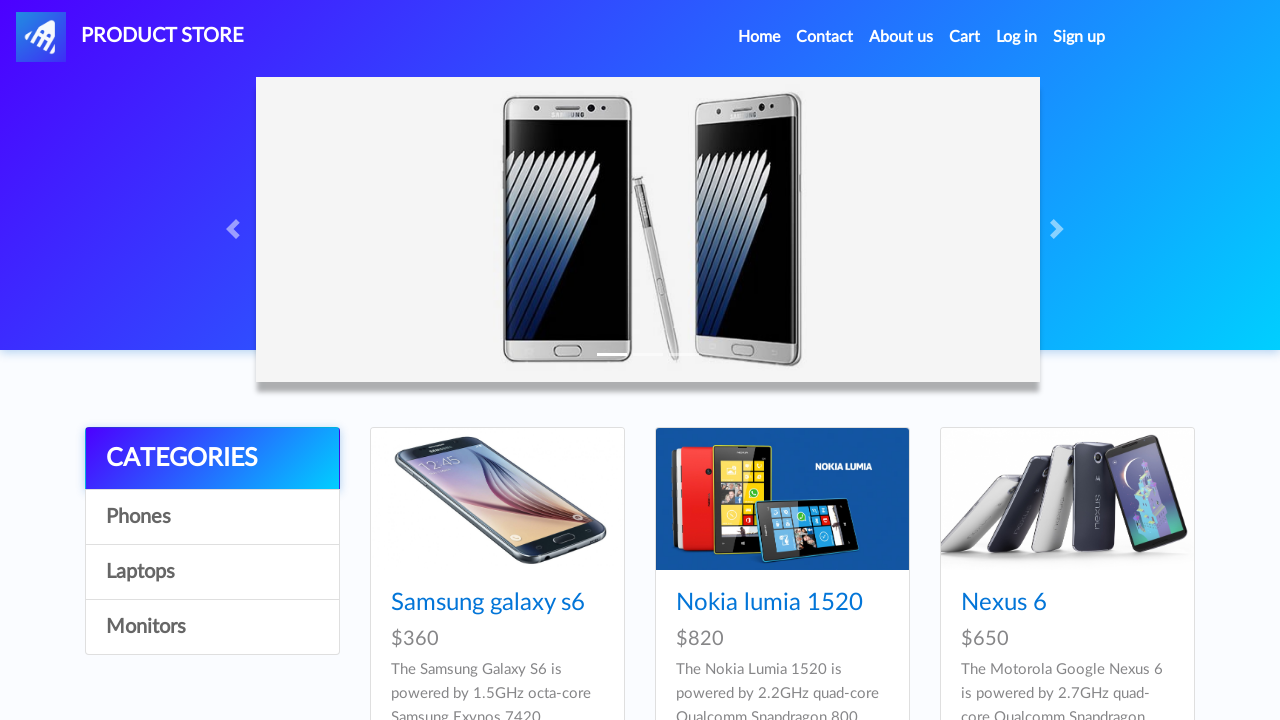

Clicked on Samsung Galaxy S6 product link at (488, 603) on text=Samsung galaxy s6
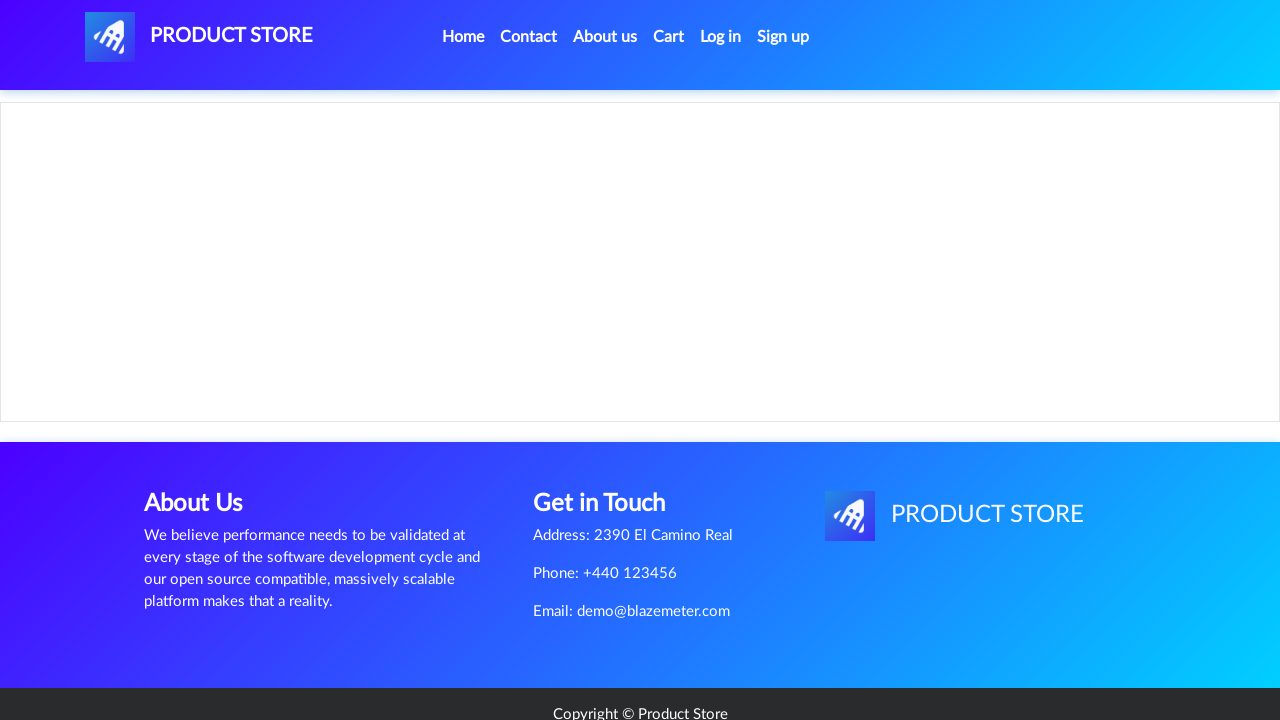

Add to cart button loaded on product page
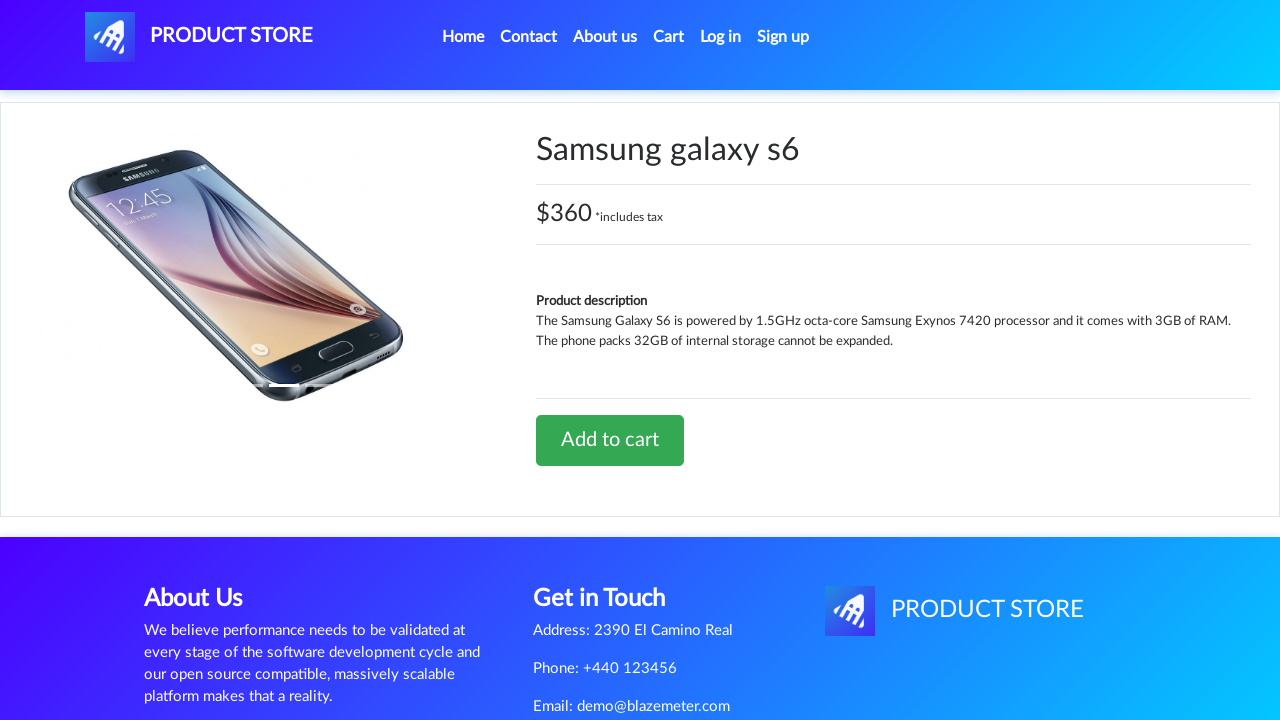

Clicked Add to cart button at (610, 440) on text=Add to cart
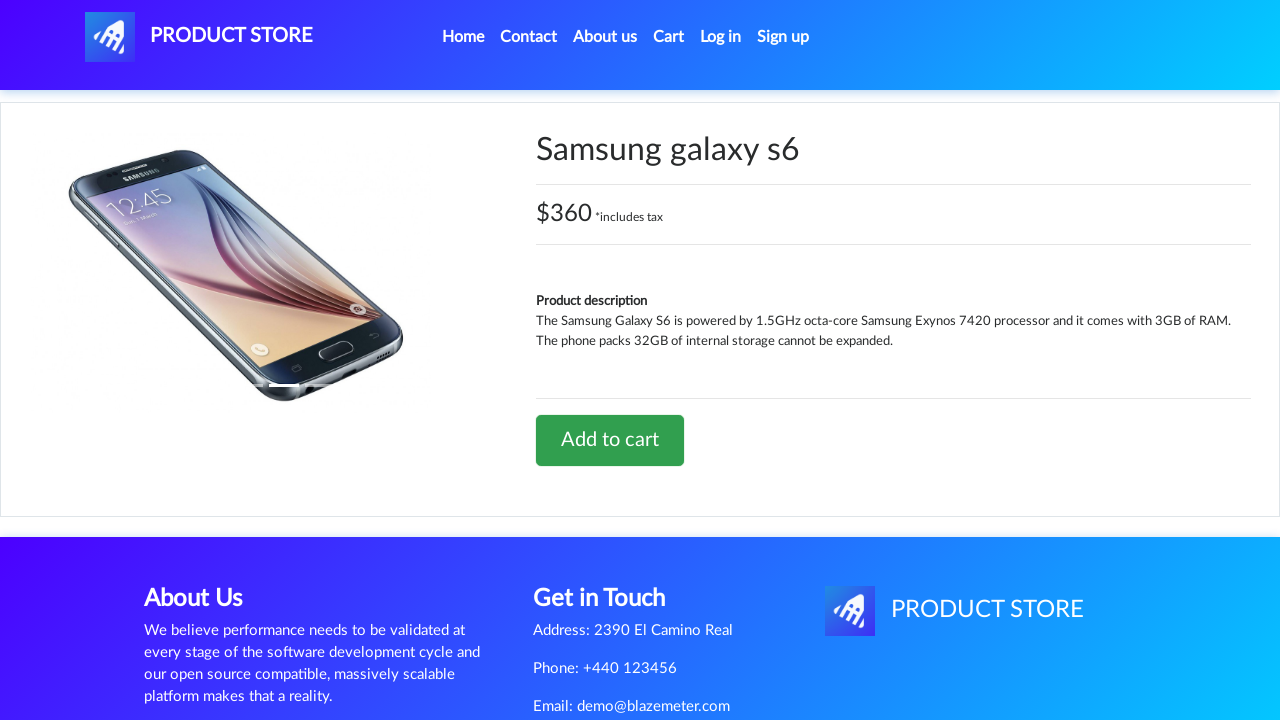

Accepted confirmation alert dialog after adding to cart
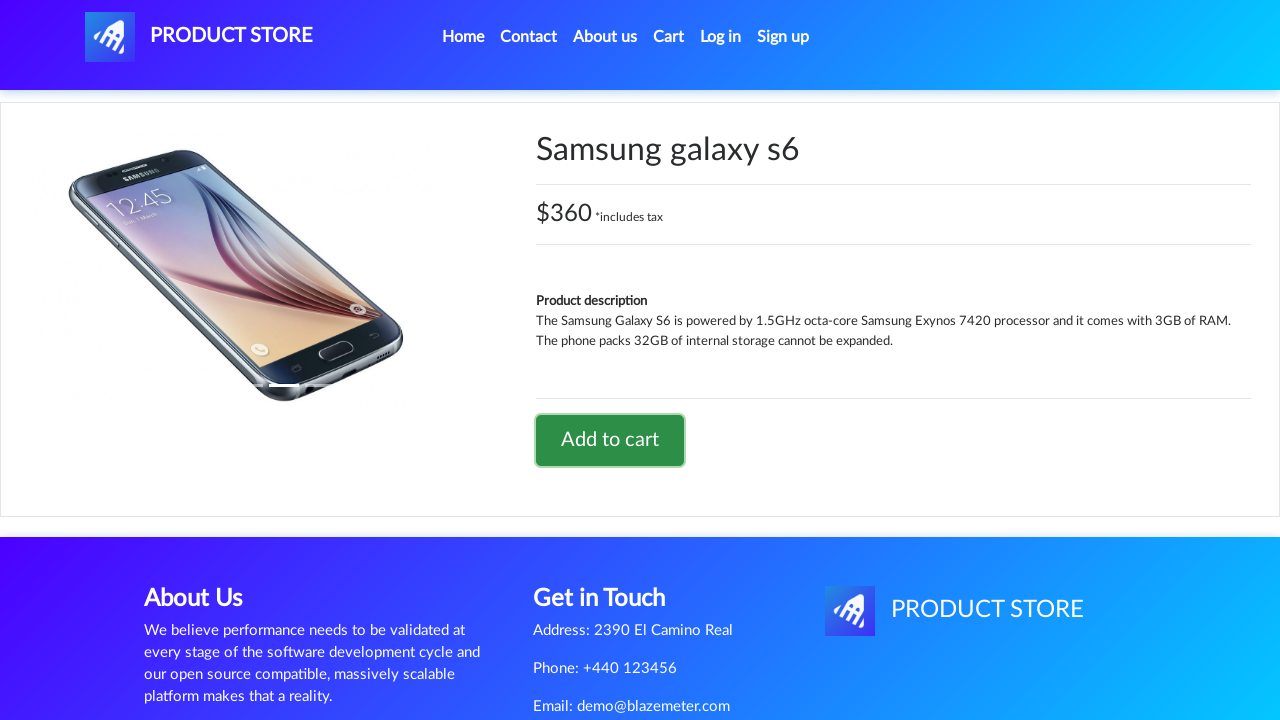

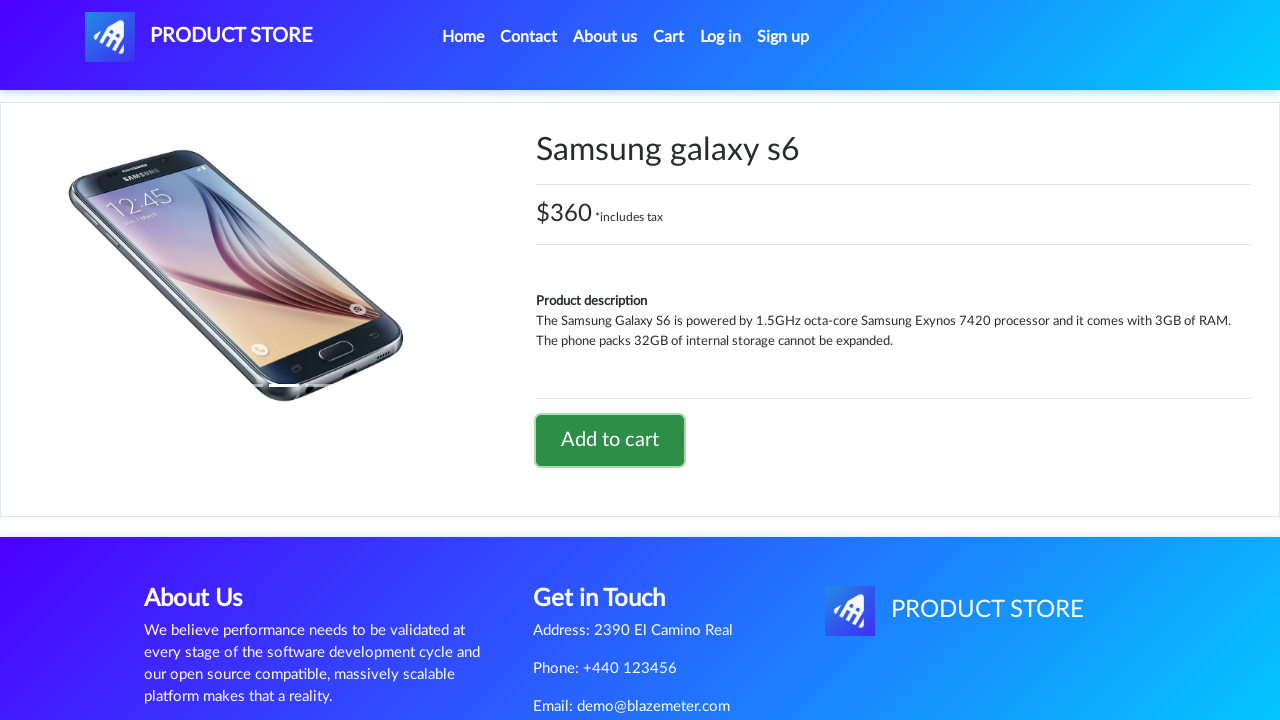